Tests the mortgage calculator by entering a purchase price of $400,000, clicking to show advanced options, and selecting October as the start month from a dropdown.

Starting URL: https://www.mlcalc.com

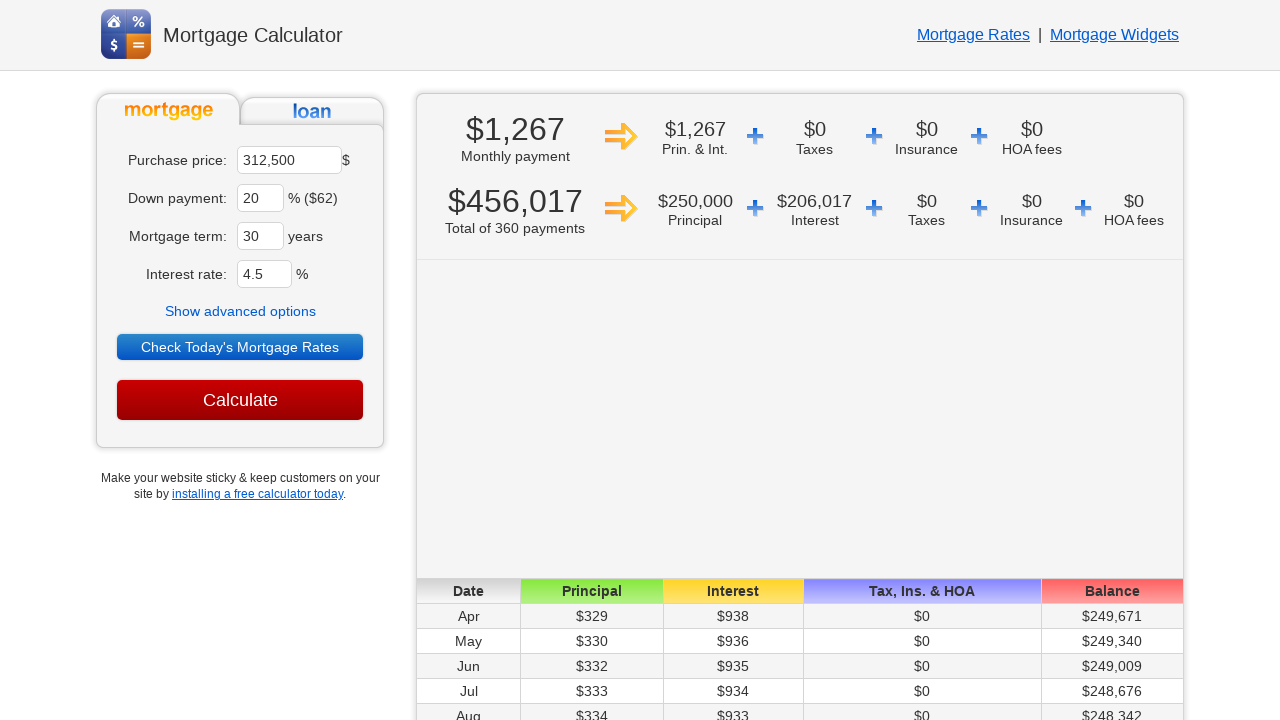

Cleared the mortgage amount field on #ma
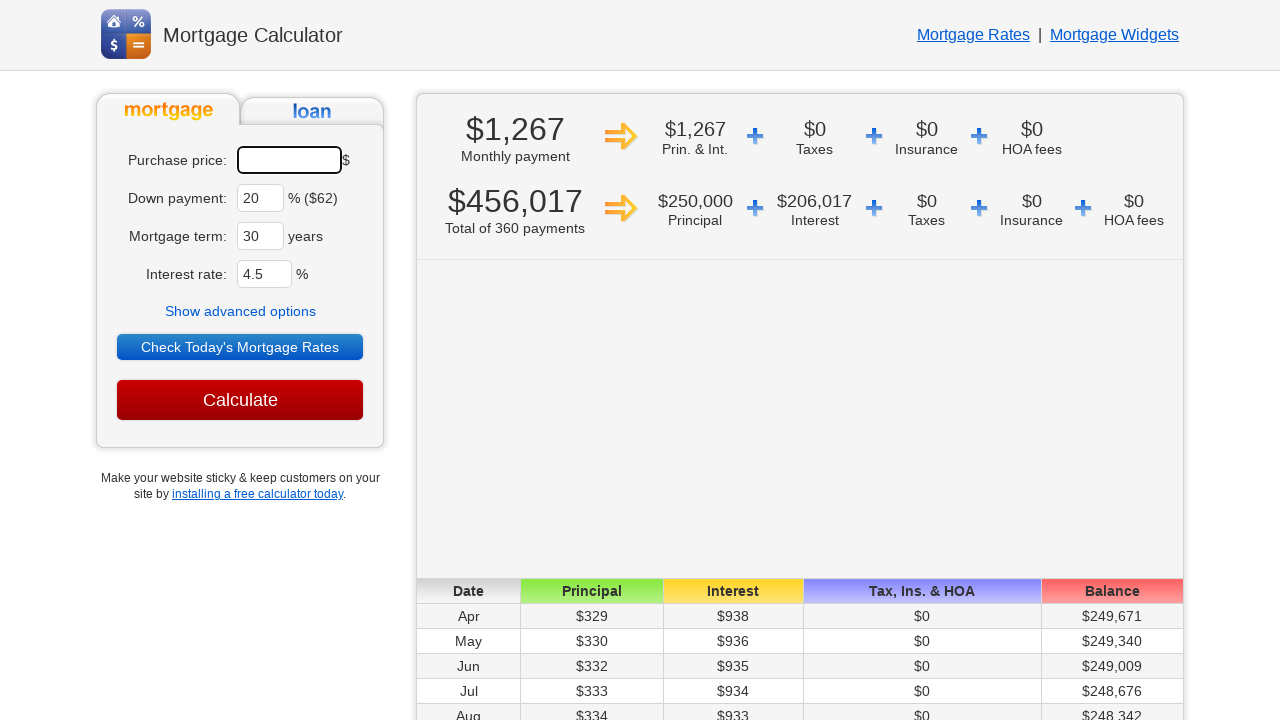

Entered purchase price of $400,000 on #ma
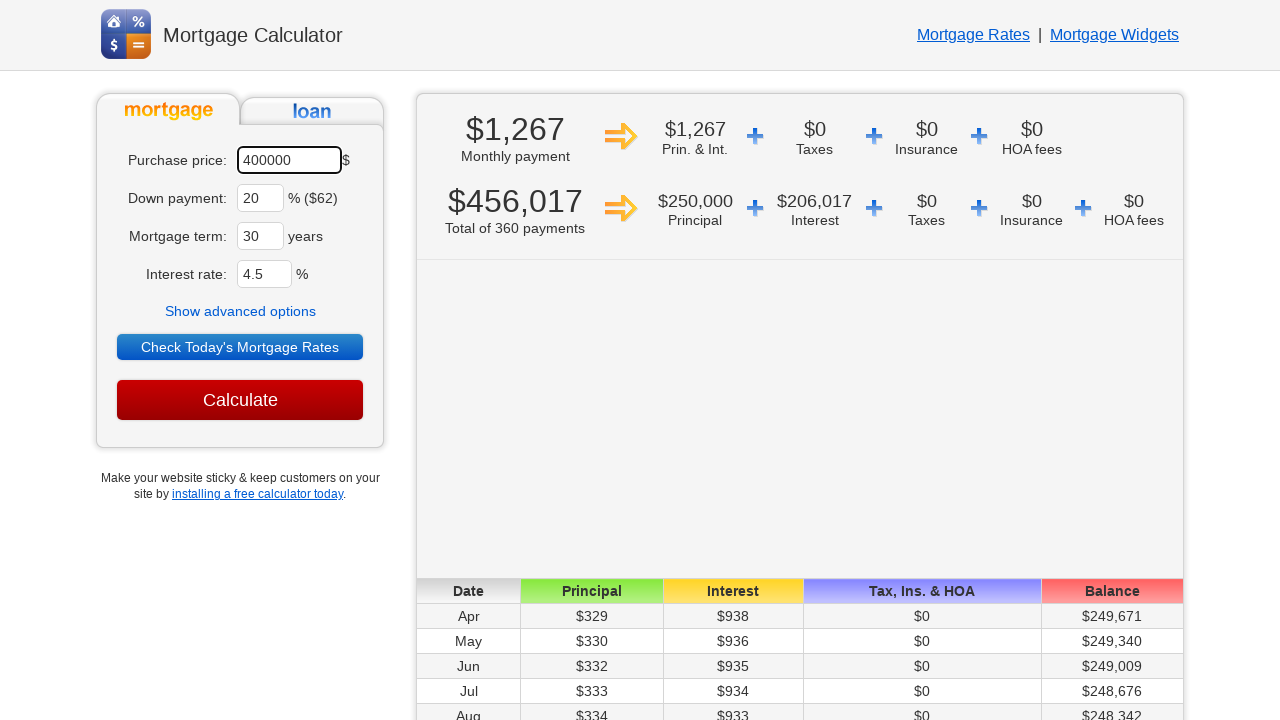

Clicked 'Show advanced options' button at (240, 311) on text=Show advanced options
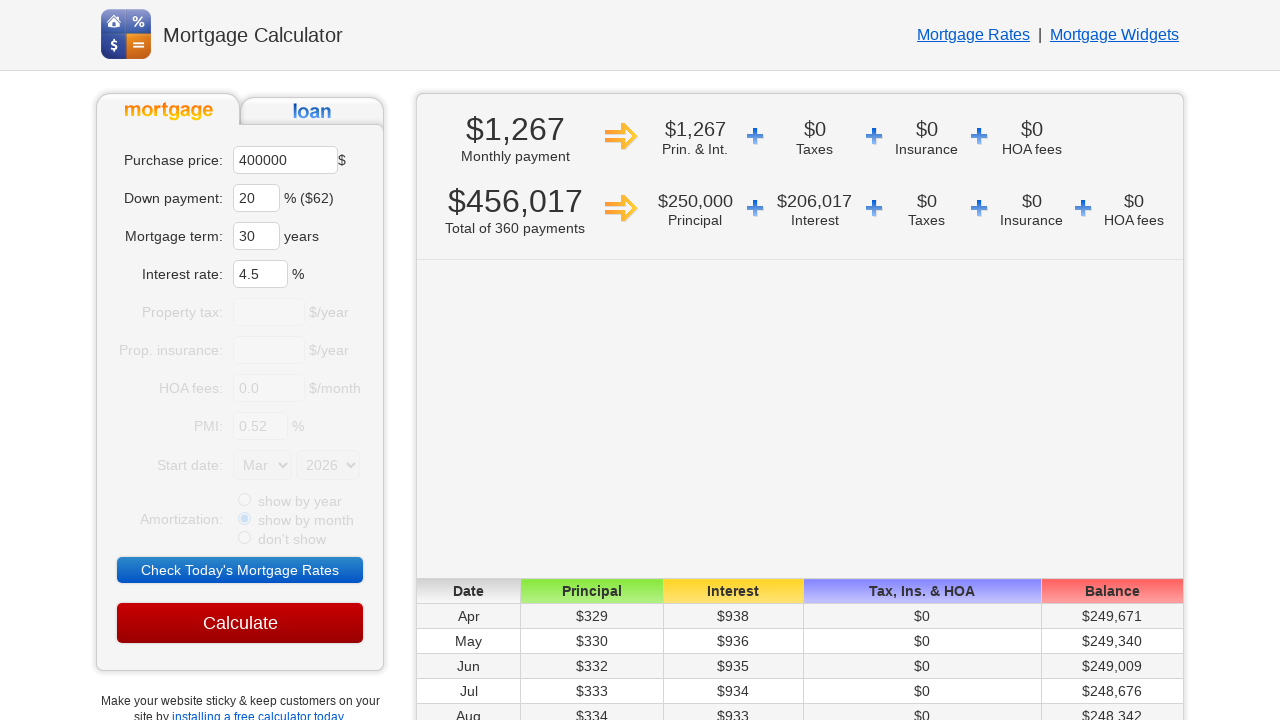

Waited for advanced options to load
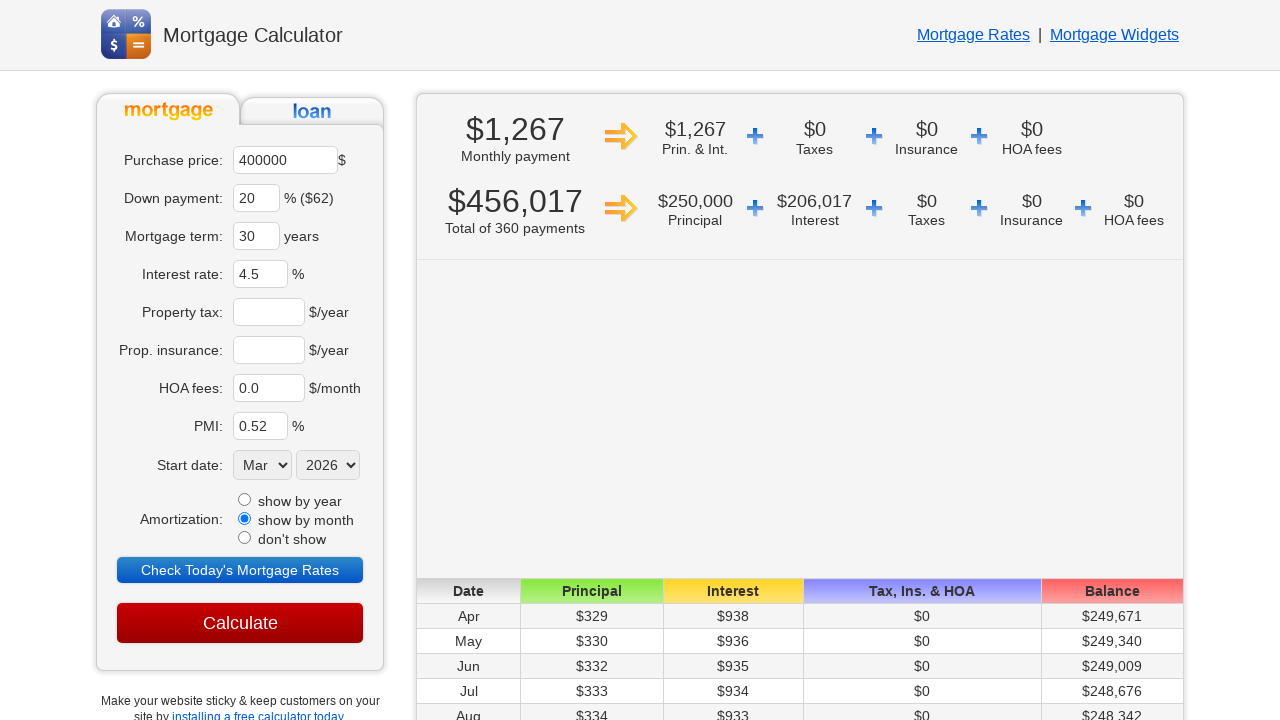

Selected October as the start month from dropdown on select[name='sm']
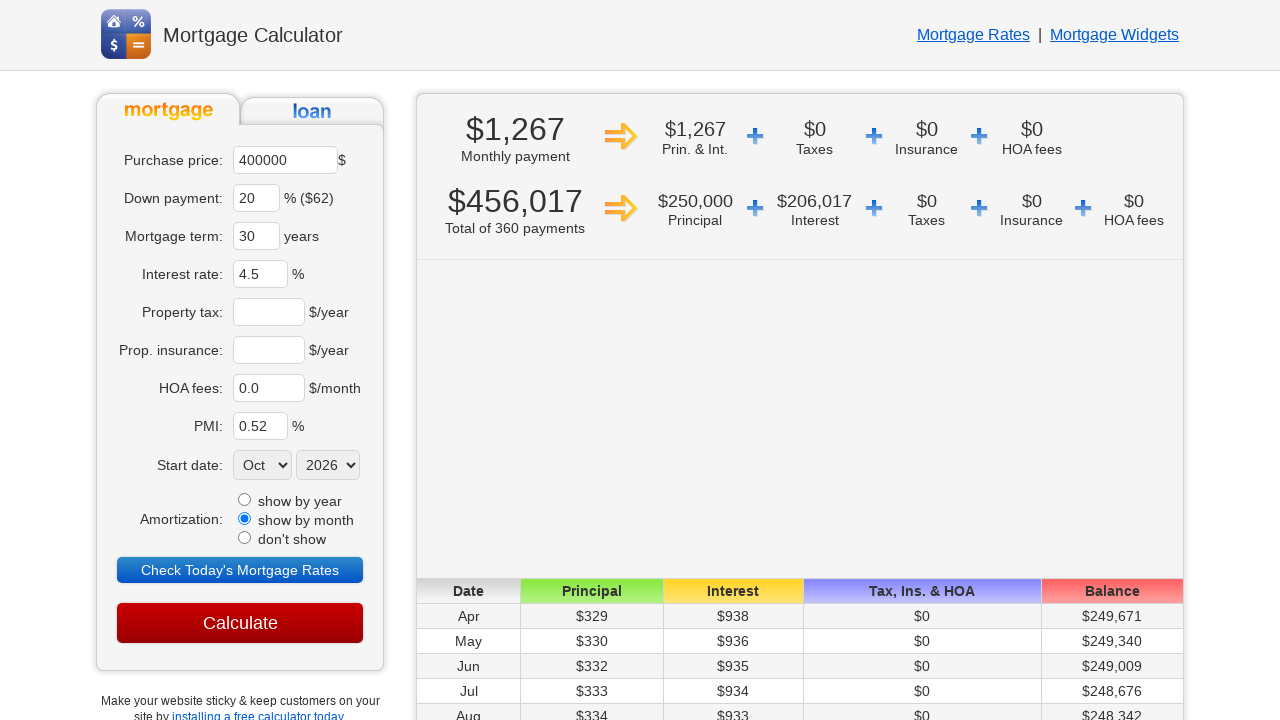

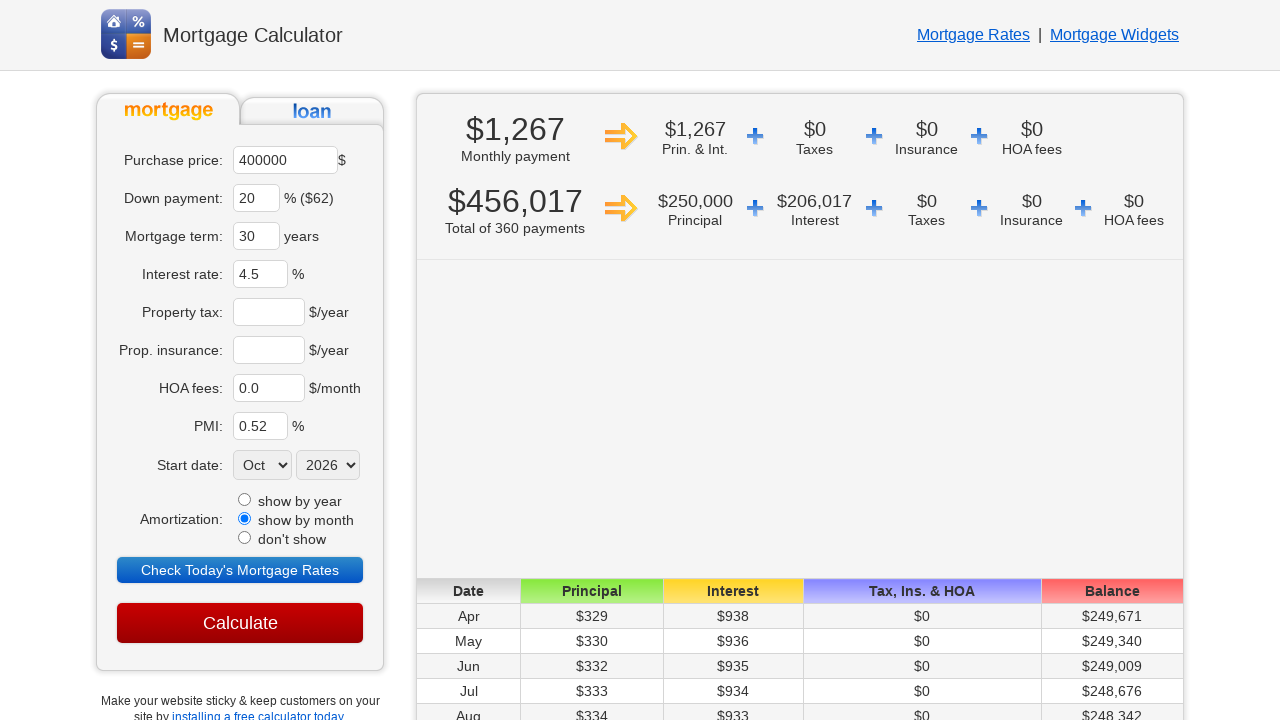